Tests a registration form by filling in first name, last name, and email fields, then submitting the form and verifying the success message

Starting URL: http://suninjuly.github.io/registration1.html

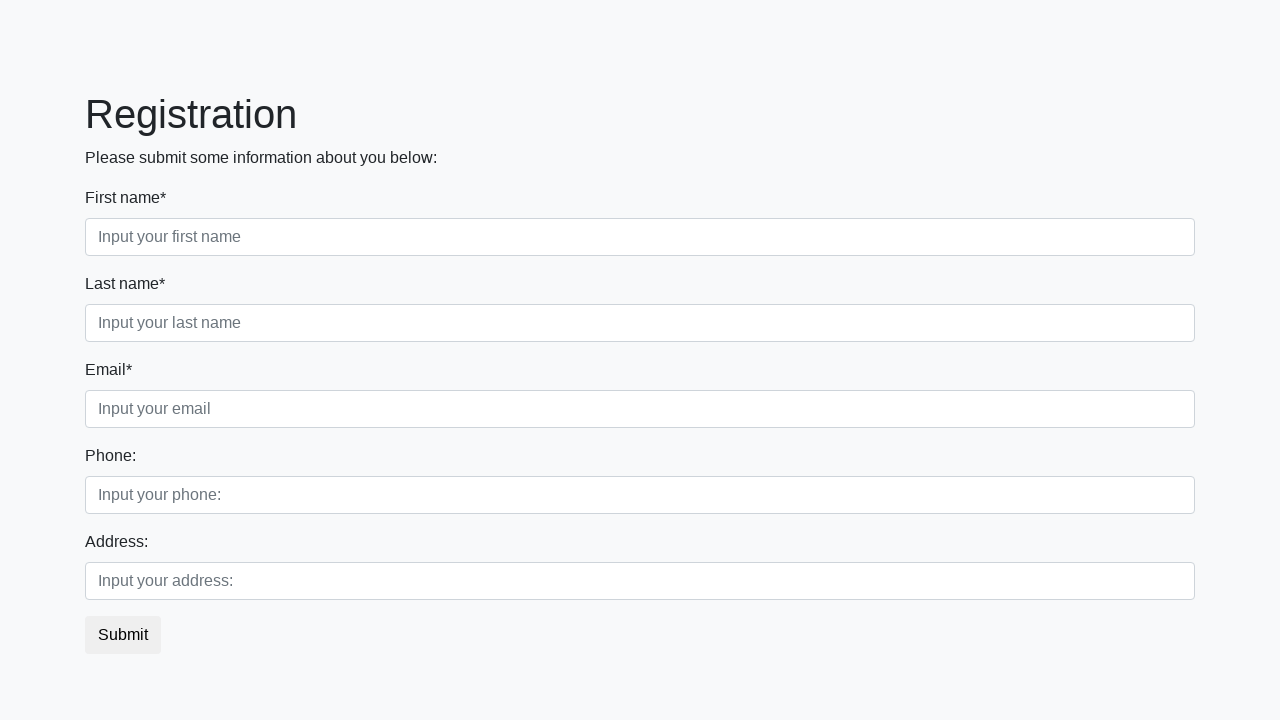

Filled first name field with 'John' on //div[@class='first_block']//input[@class='form-control first']
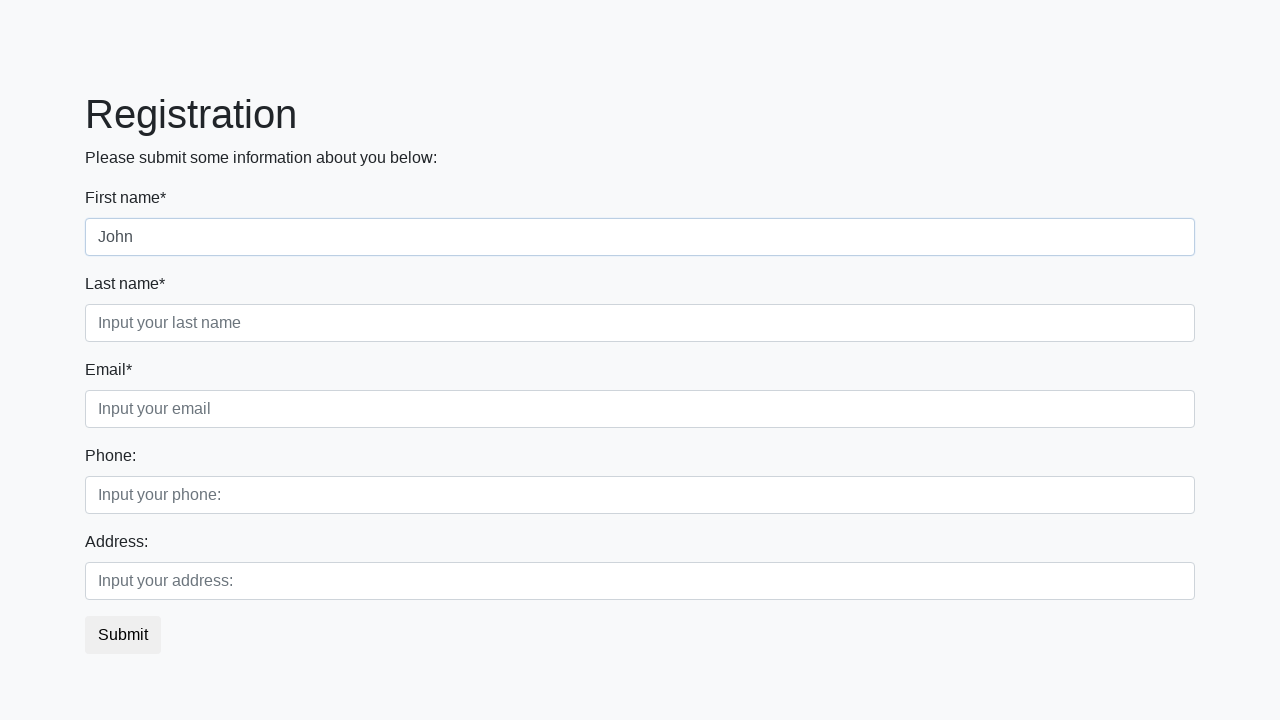

Filled last name field with 'Smith' on //div[@class='first_block']//input[@class='form-control second']
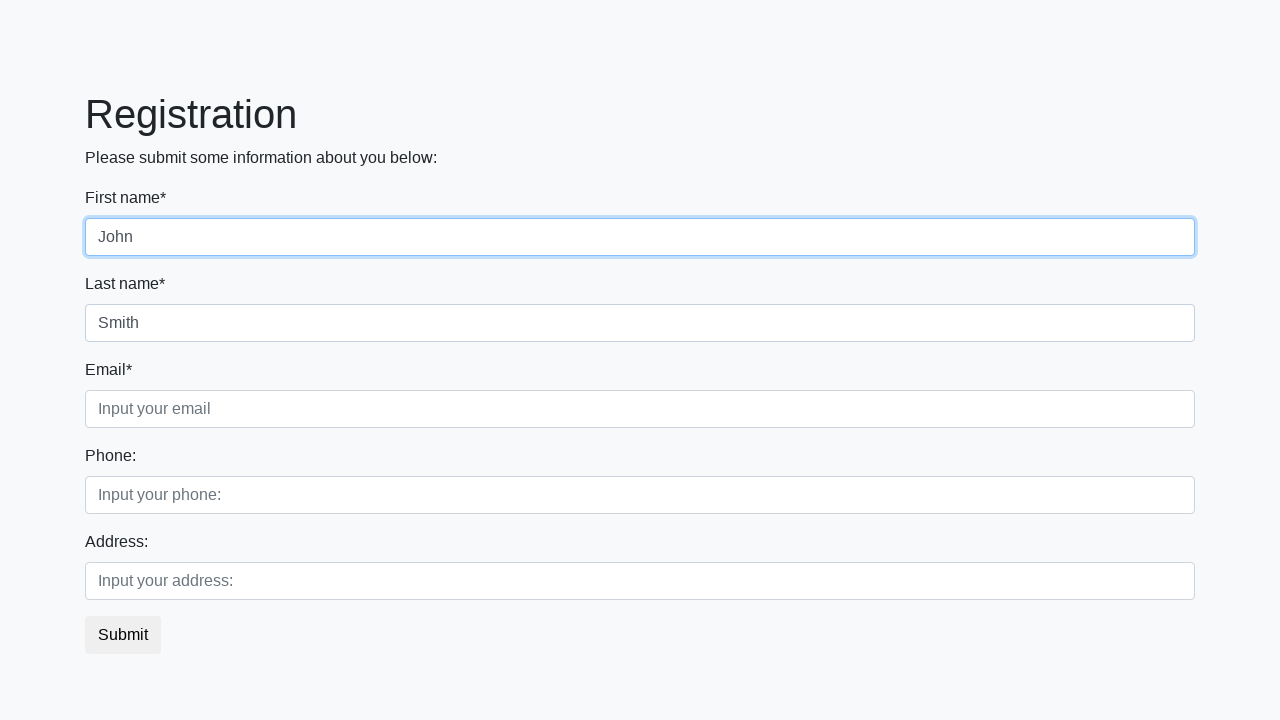

Filled email field with 'john.smith@example.com' on //div[@class='first_block']//input[@class='form-control third']
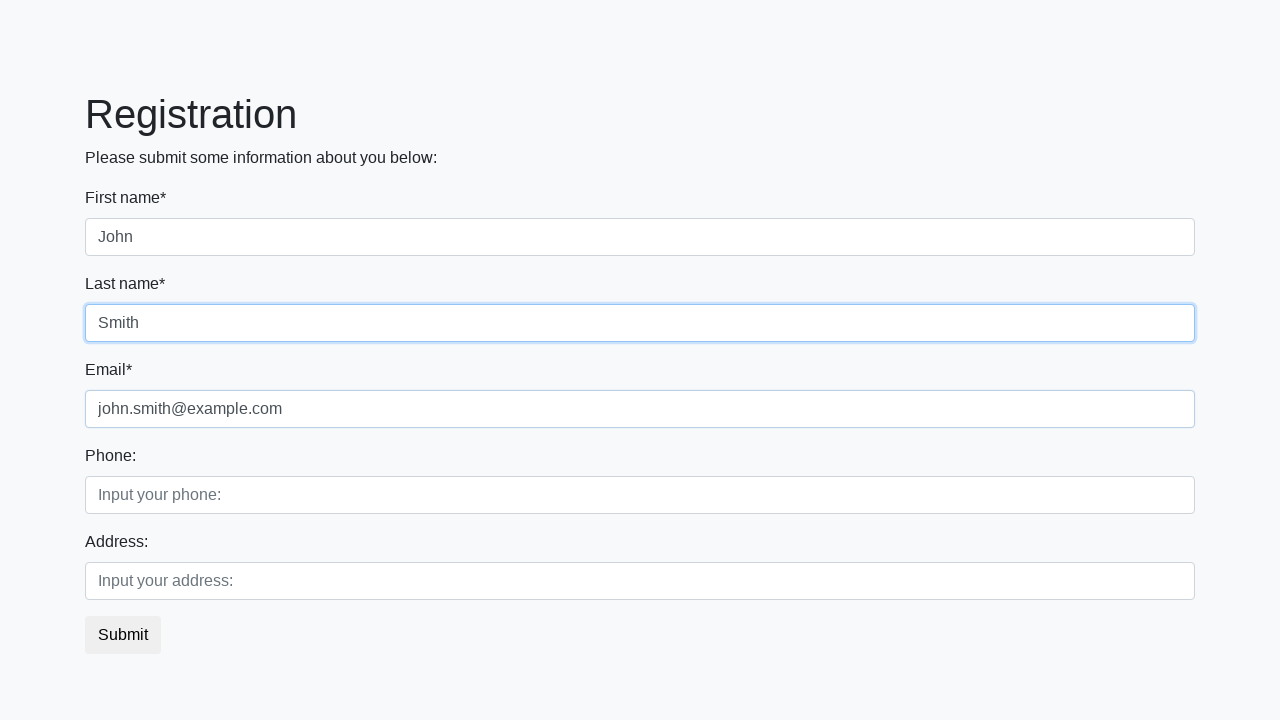

Clicked submit button to register at (123, 635) on button.btn
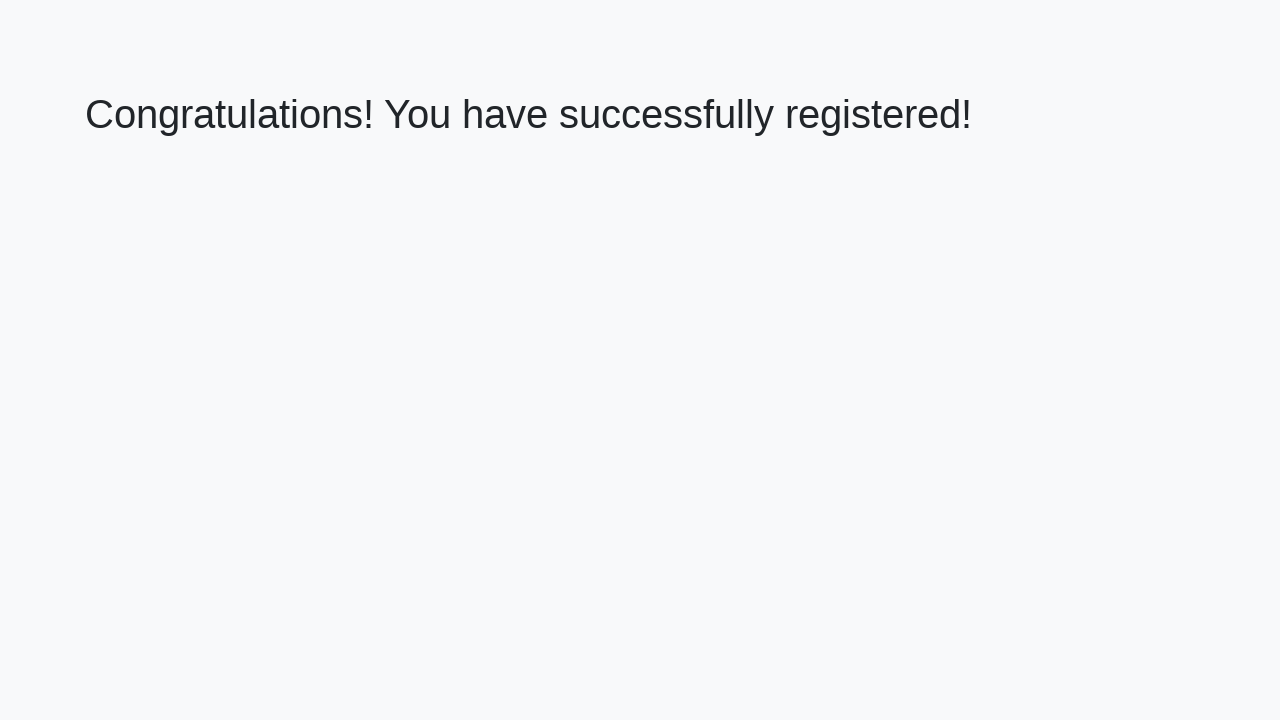

Success message appeared
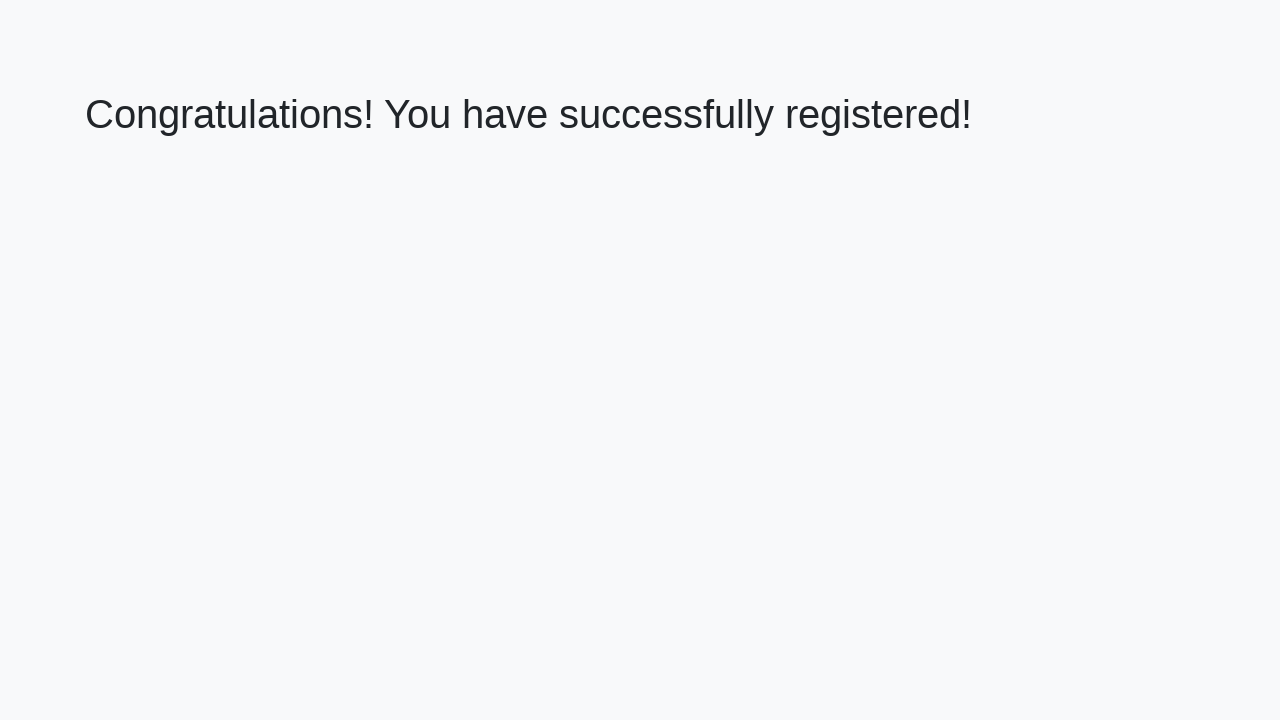

Verified success message: 'Congratulations! You have successfully registered!'
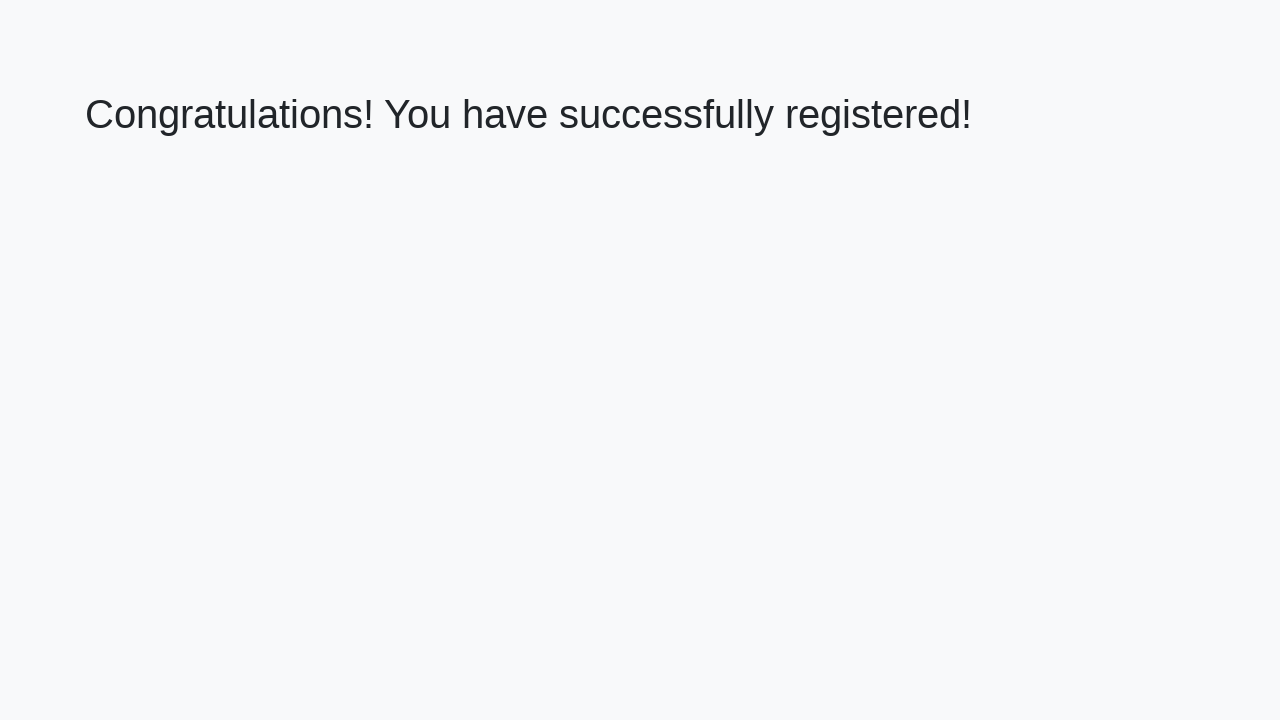

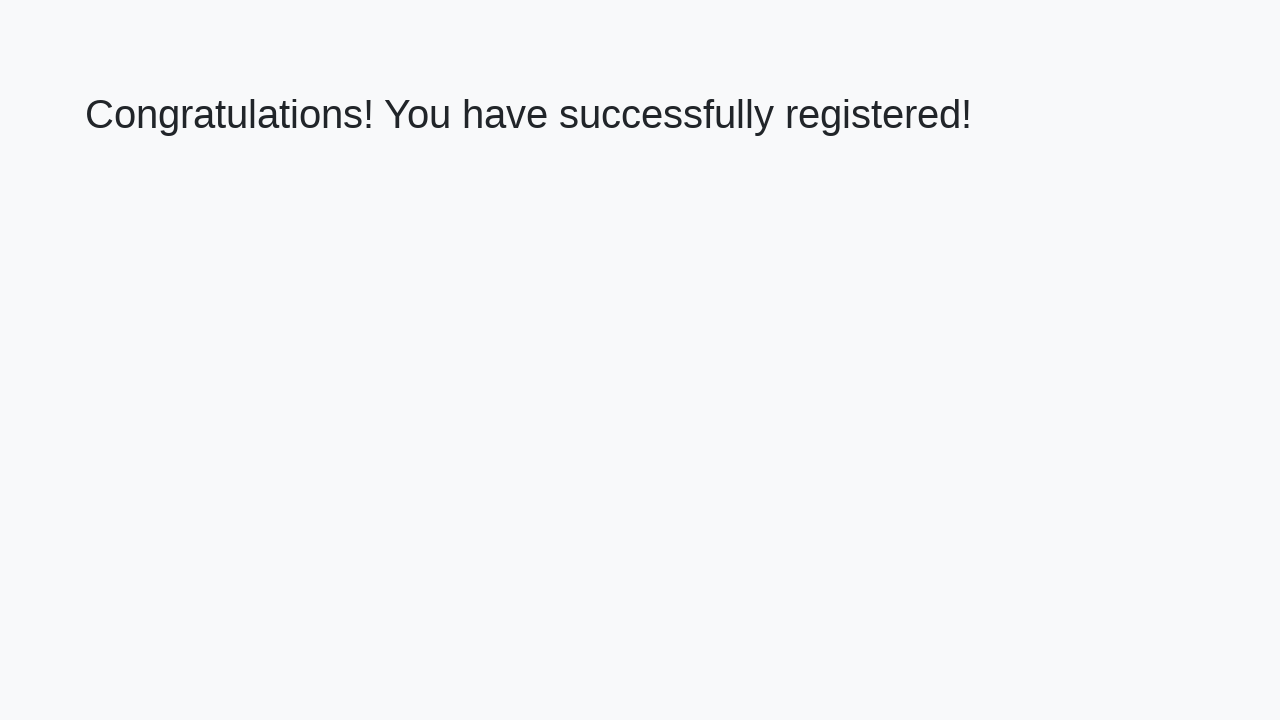